Tests JavaScript alert popup handling by clicking a button that triggers an alert and then accepting (dismissing) the alert

Starting URL: https://the-internet.herokuapp.com/javascript_alerts

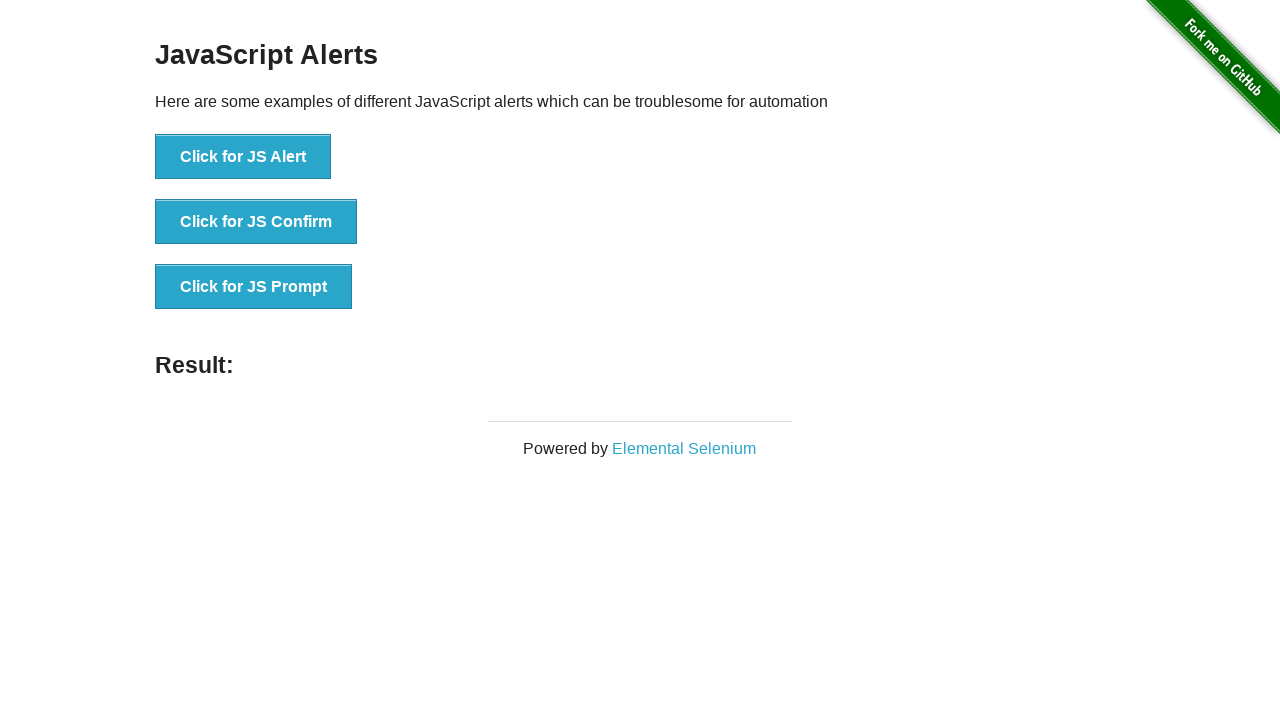

Clicked 'Click for JS Alert' button to trigger JavaScript alert at (243, 157) on xpath=//button[text()='Click for JS Alert']
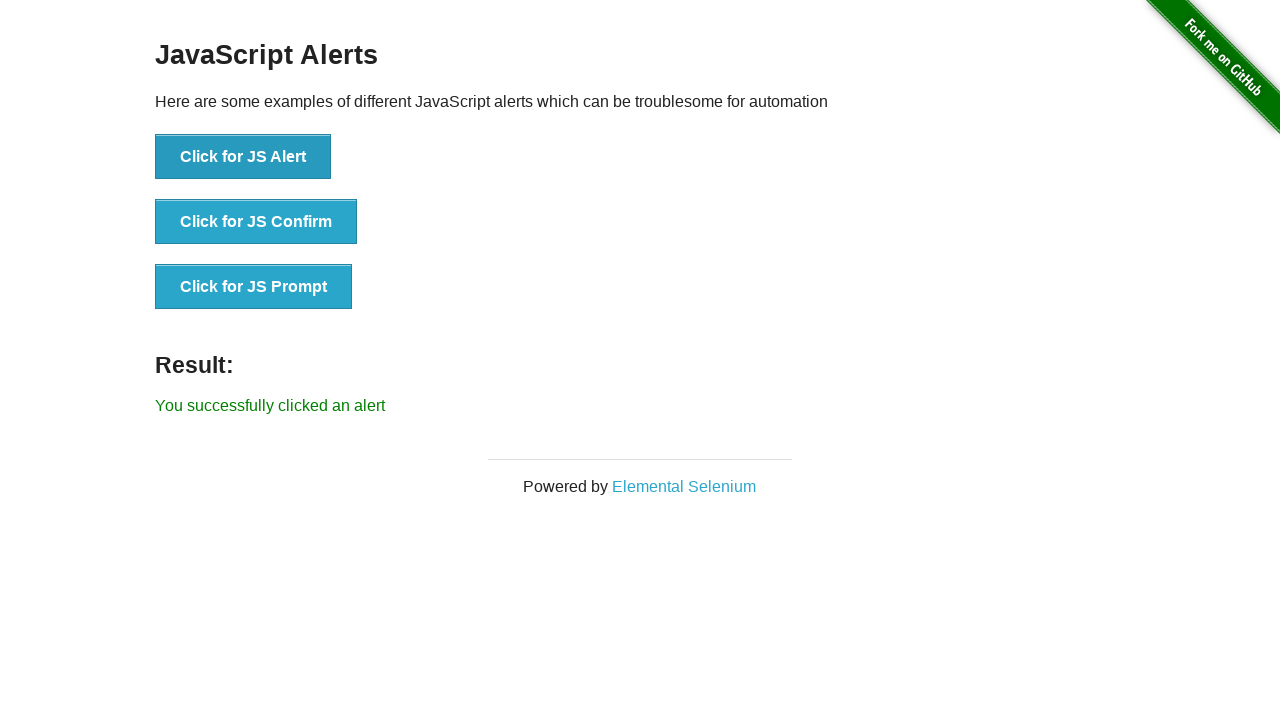

Set up dialog handler to accept alerts
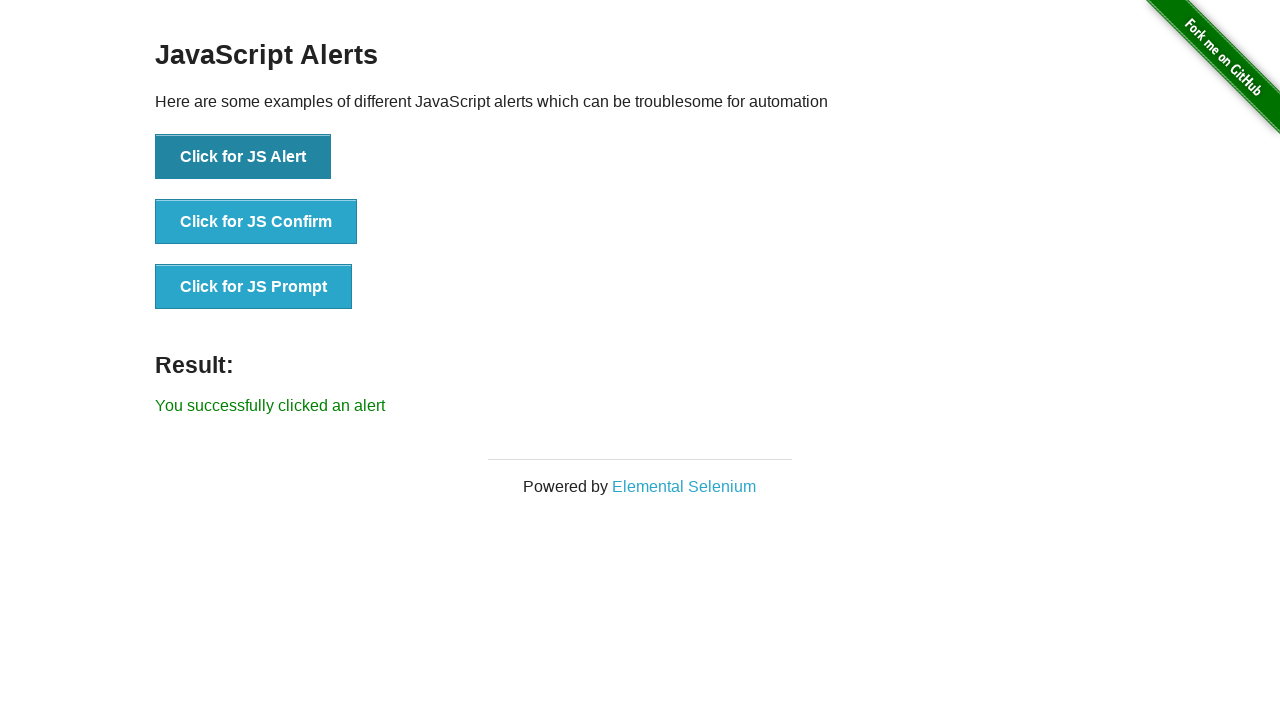

Clicked 'Click for JS Alert' button again with dialog handler active at (243, 157) on xpath=//button[text()='Click for JS Alert']
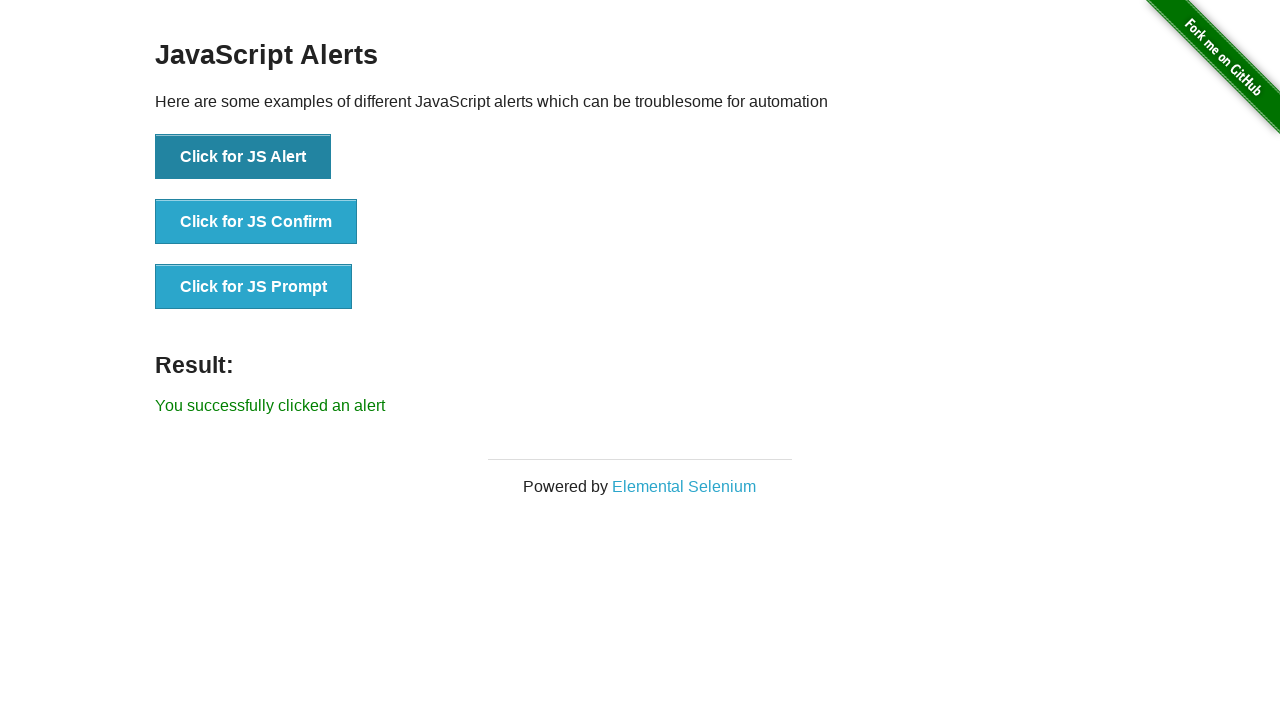

Alert was accepted and result element appeared
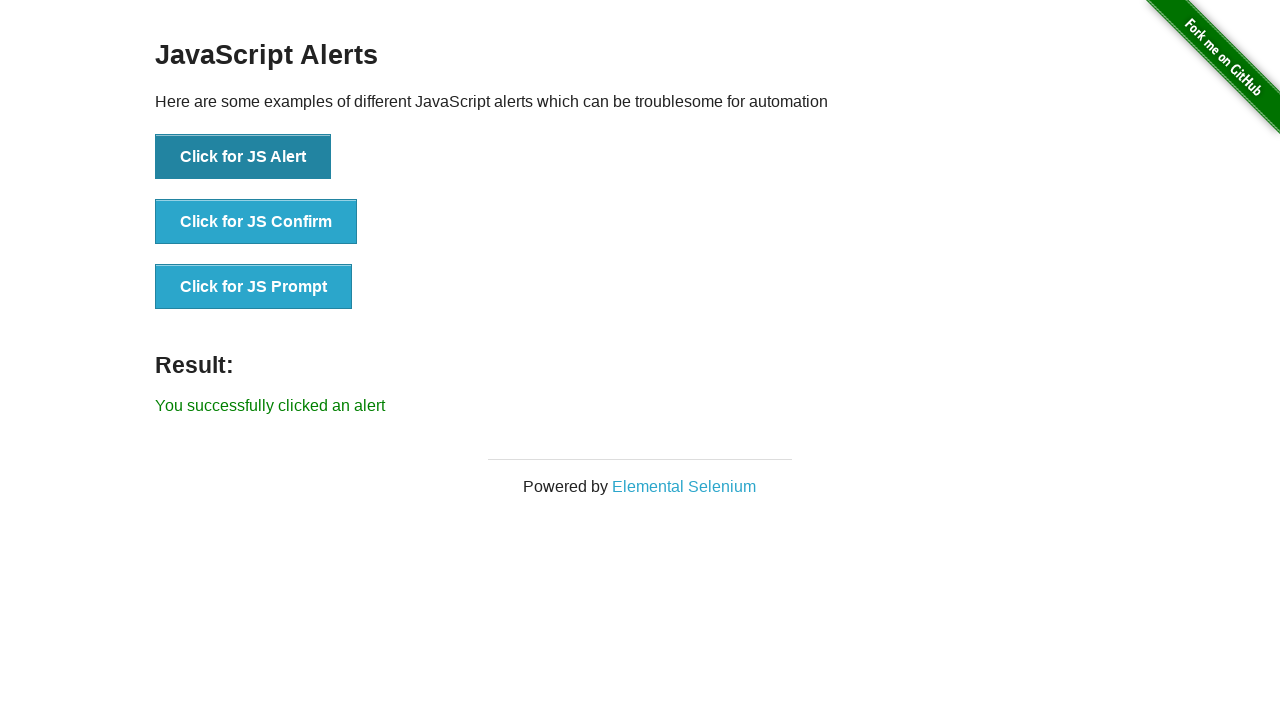

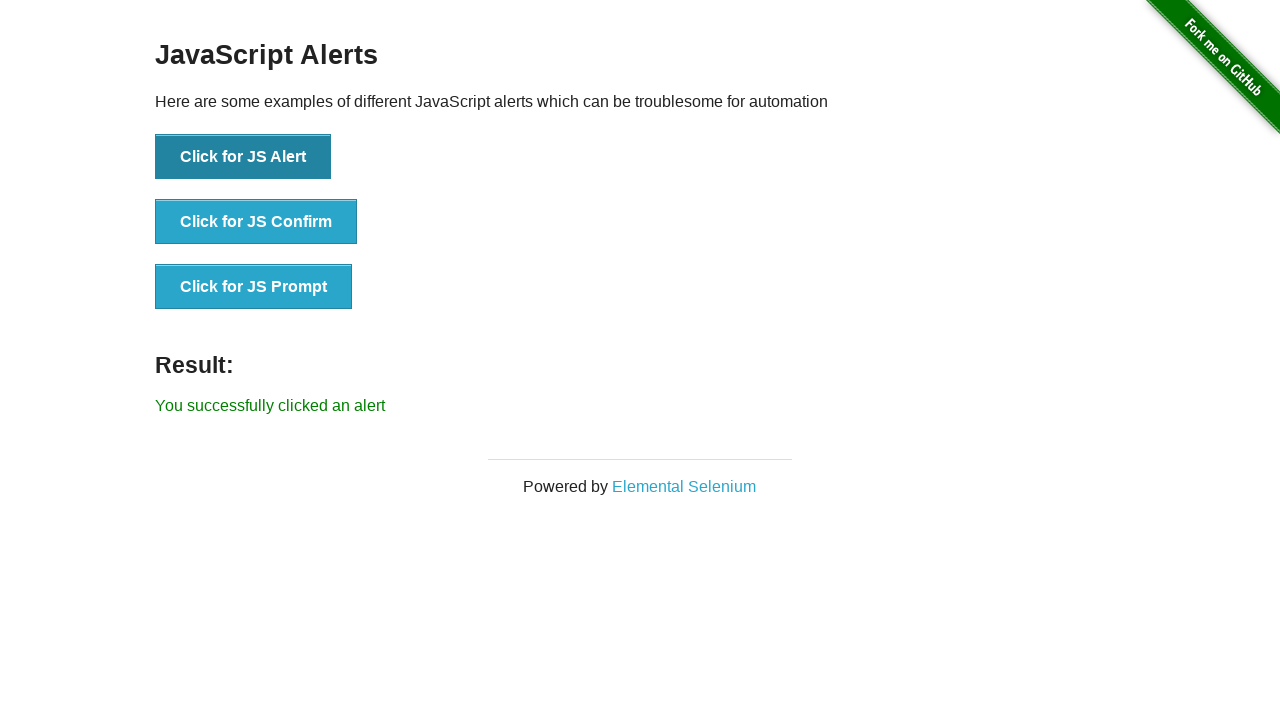